Tests filtering to display only active (non-completed) items

Starting URL: https://demo.playwright.dev/todomvc

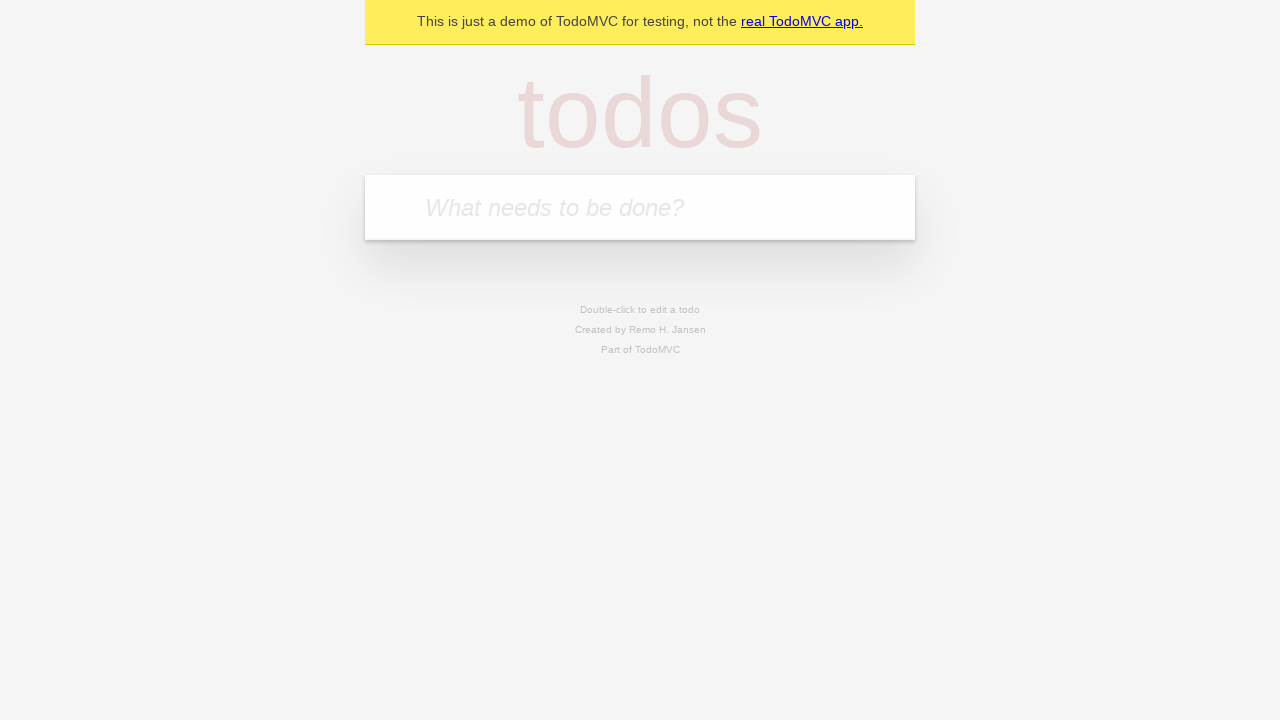

Filled todo input with 'buy some cheese' on internal:attr=[placeholder="What needs to be done?"i]
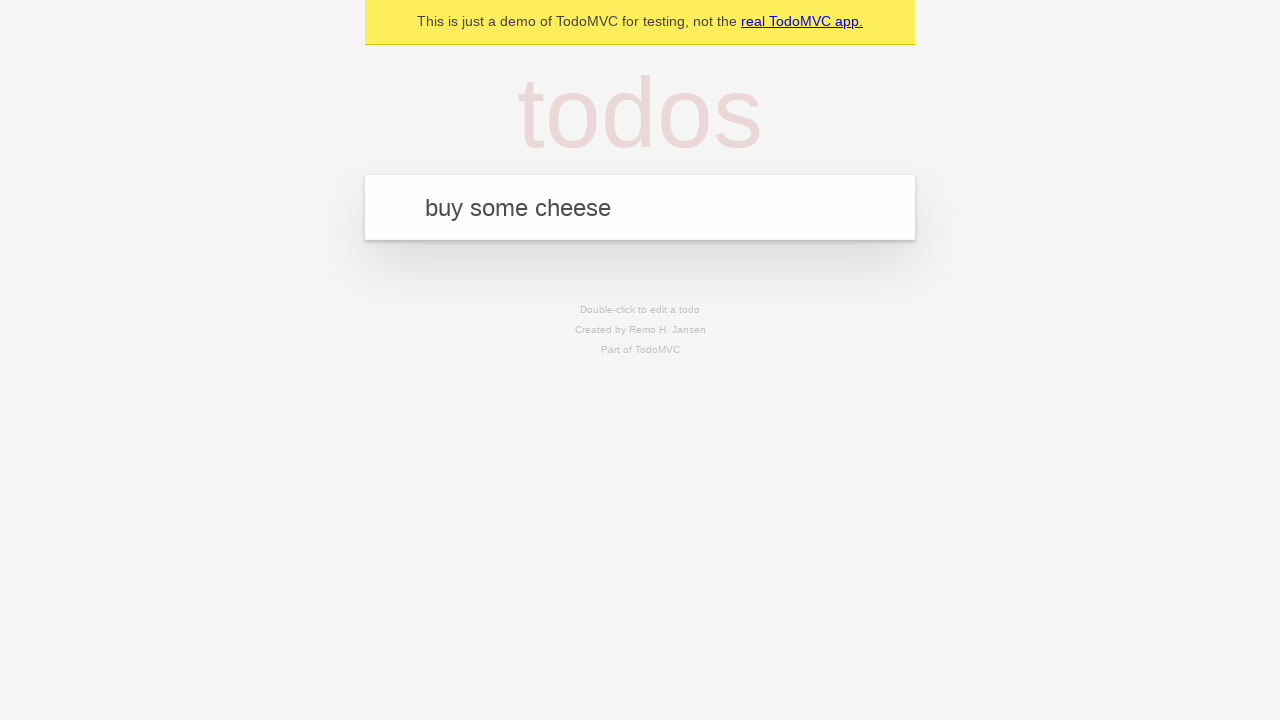

Pressed Enter to add todo 'buy some cheese' on internal:attr=[placeholder="What needs to be done?"i]
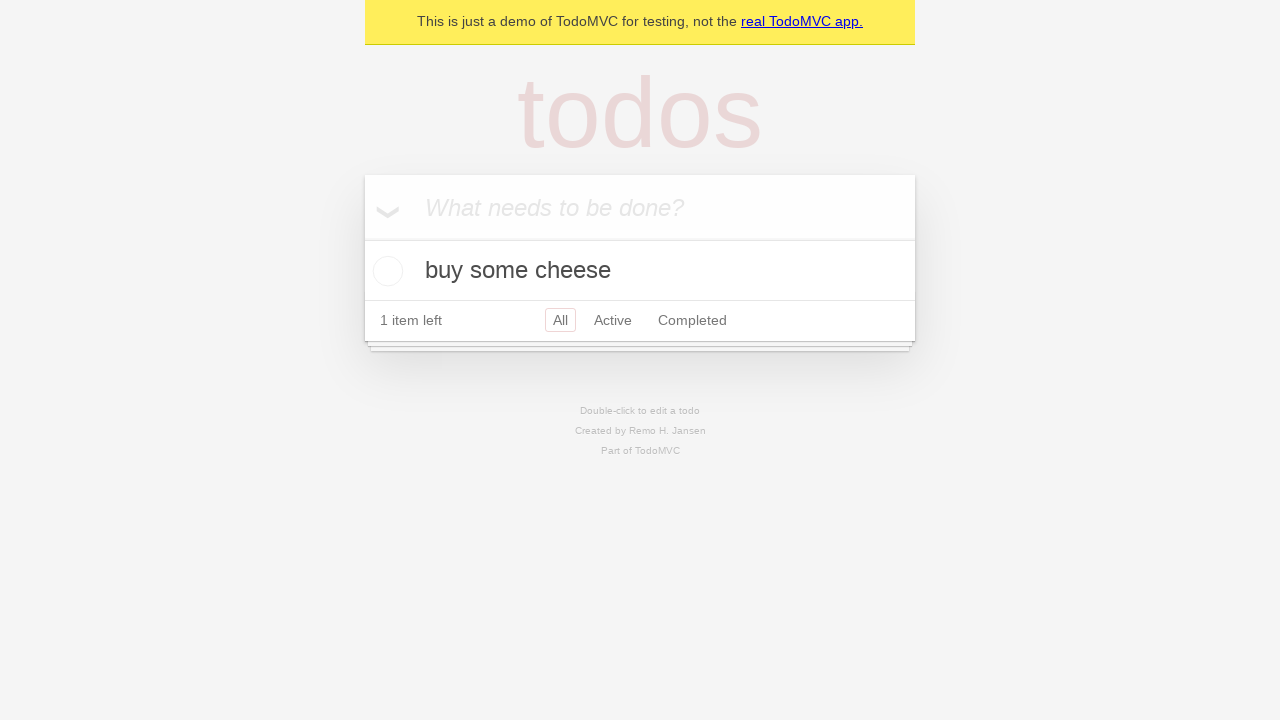

Filled todo input with 'feed the cat' on internal:attr=[placeholder="What needs to be done?"i]
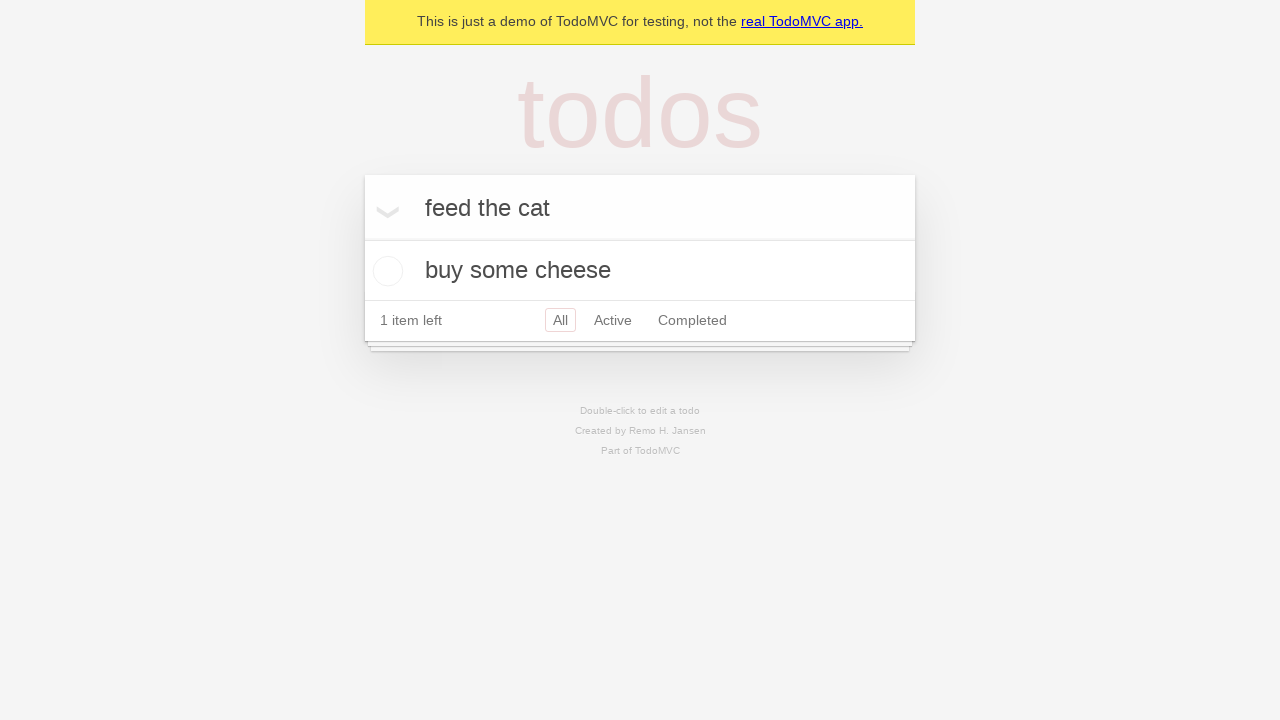

Pressed Enter to add todo 'feed the cat' on internal:attr=[placeholder="What needs to be done?"i]
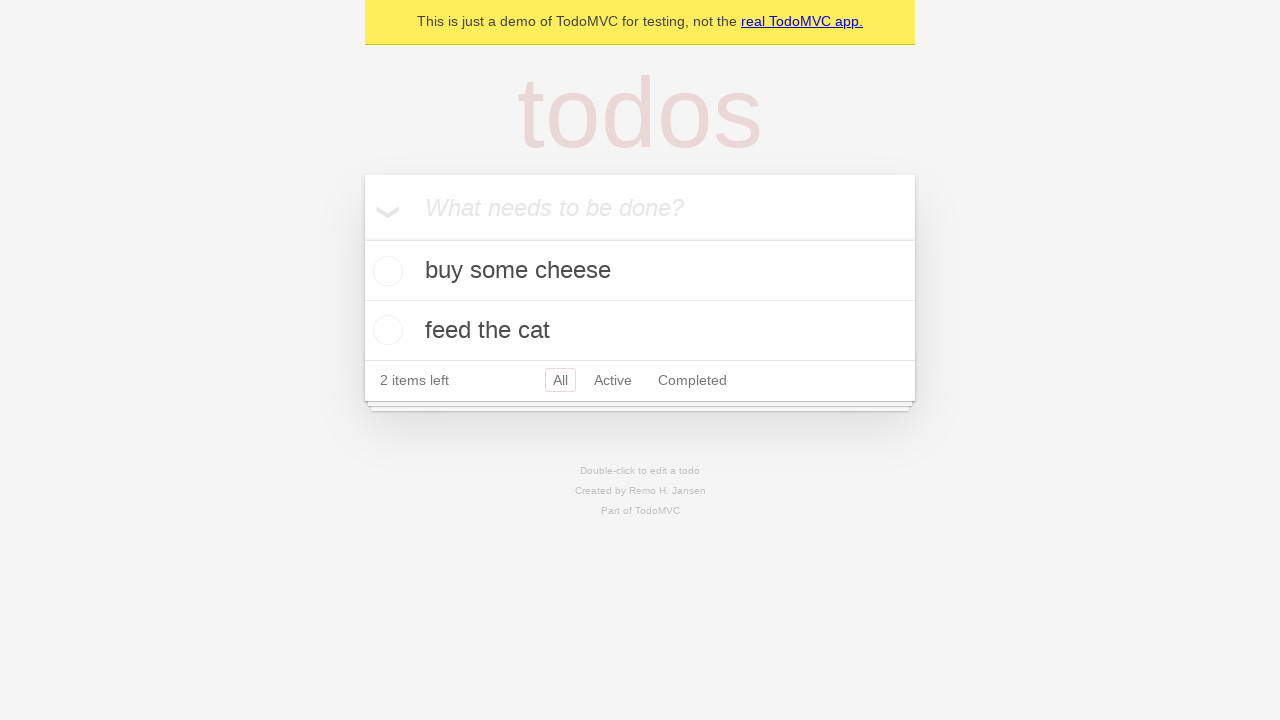

Filled todo input with 'book a doctors appointment' on internal:attr=[placeholder="What needs to be done?"i]
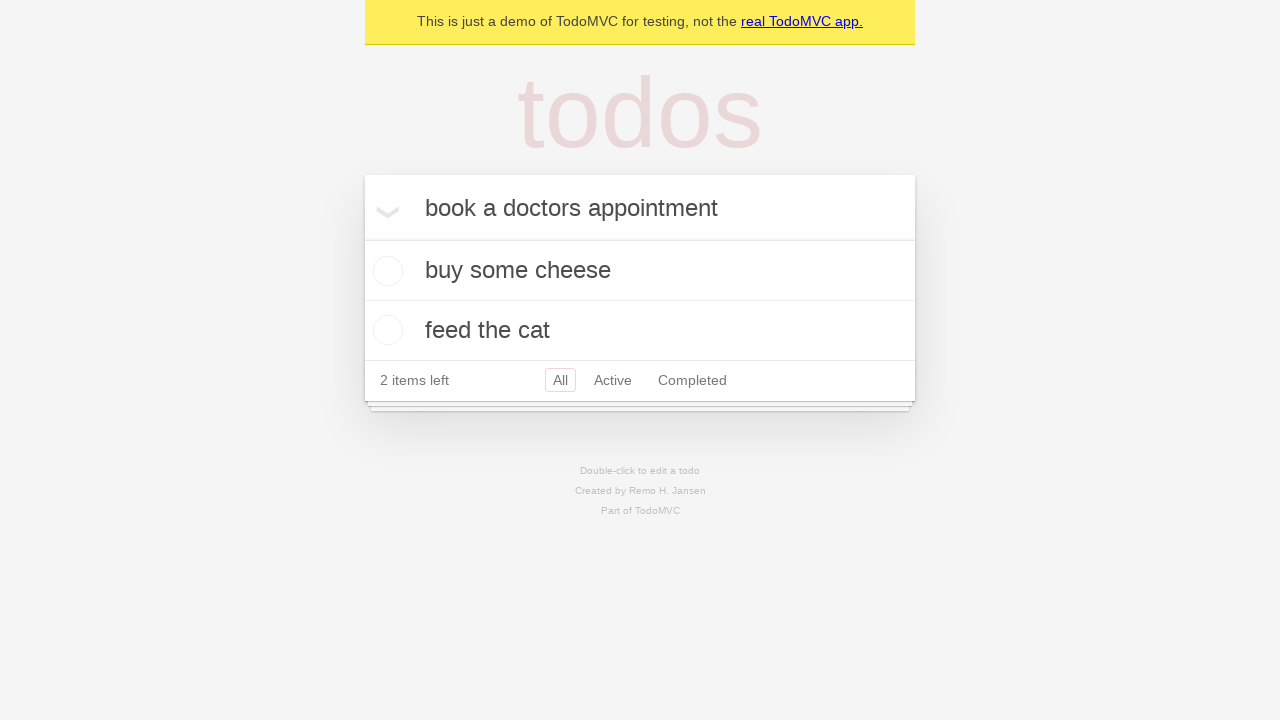

Pressed Enter to add todo 'book a doctors appointment' on internal:attr=[placeholder="What needs to be done?"i]
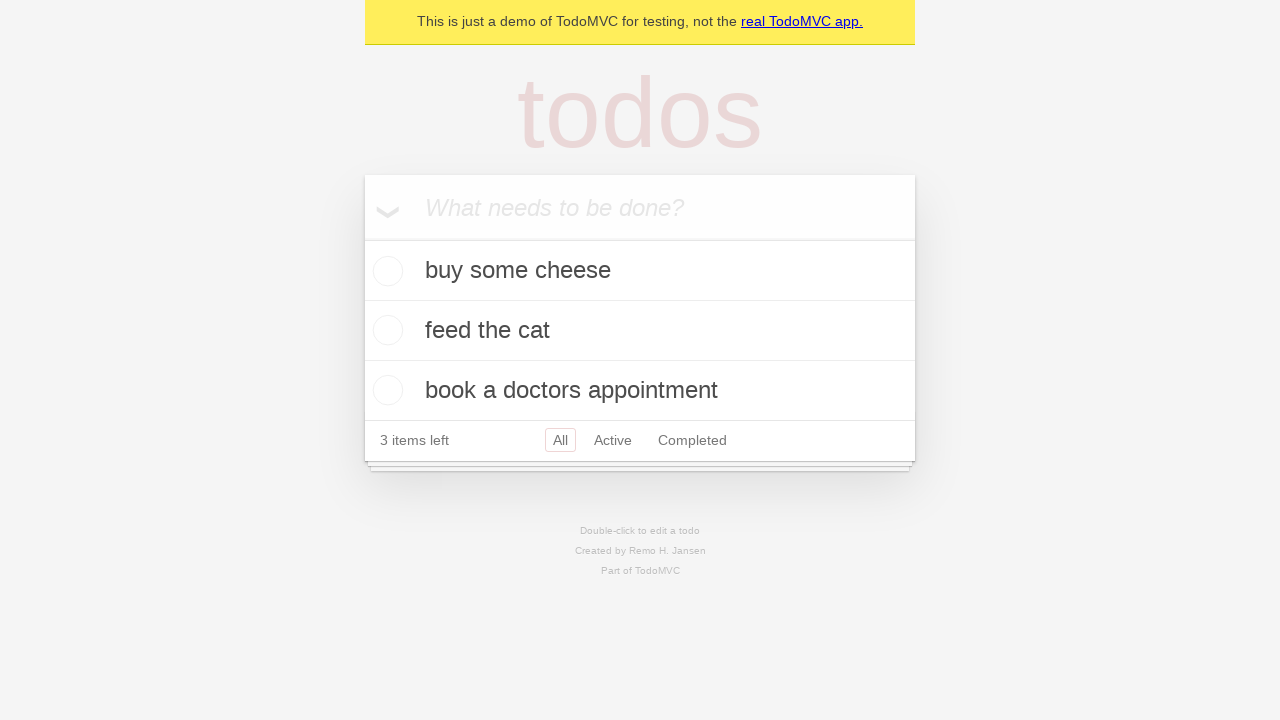

Checked the second todo item as completed at (385, 330) on internal:testid=[data-testid="todo-item"s] >> nth=1 >> internal:role=checkbox
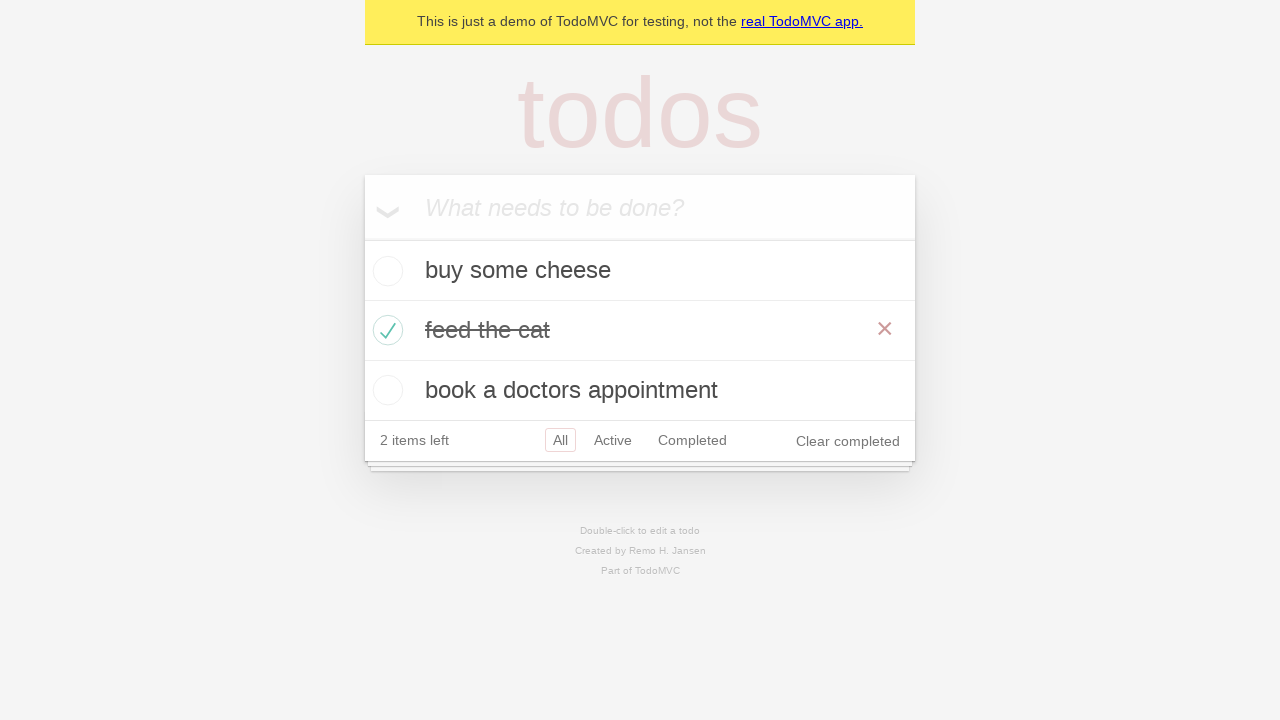

Clicked Active filter to display only non-completed items at (613, 440) on internal:role=link[name="Active"i]
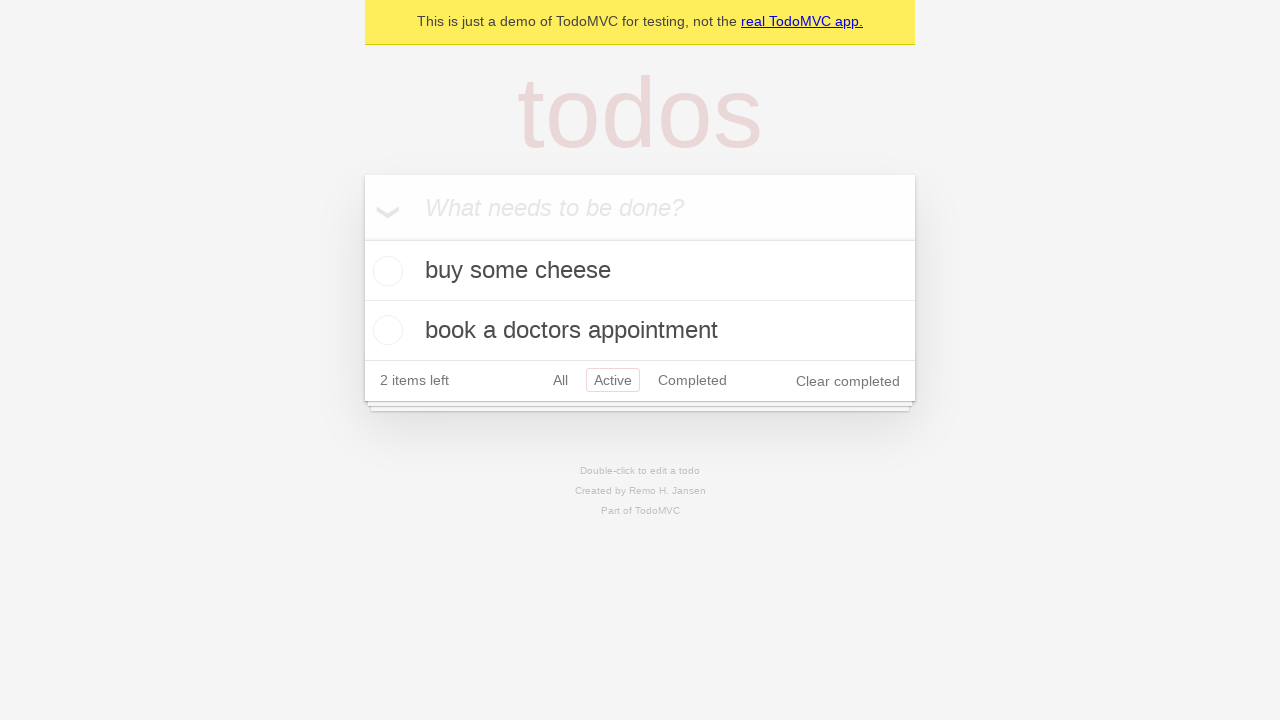

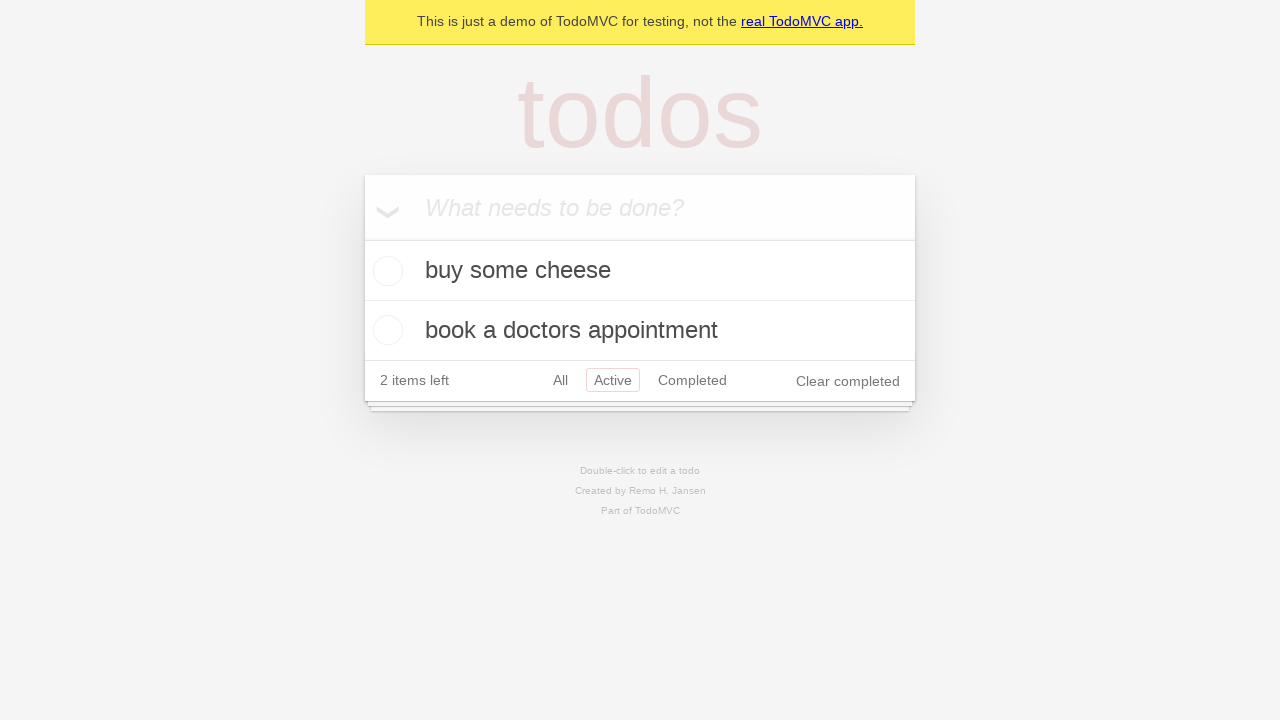